Tests clicking on a button element using mouse hover and click actions

Starting URL: https://anhtester.com/

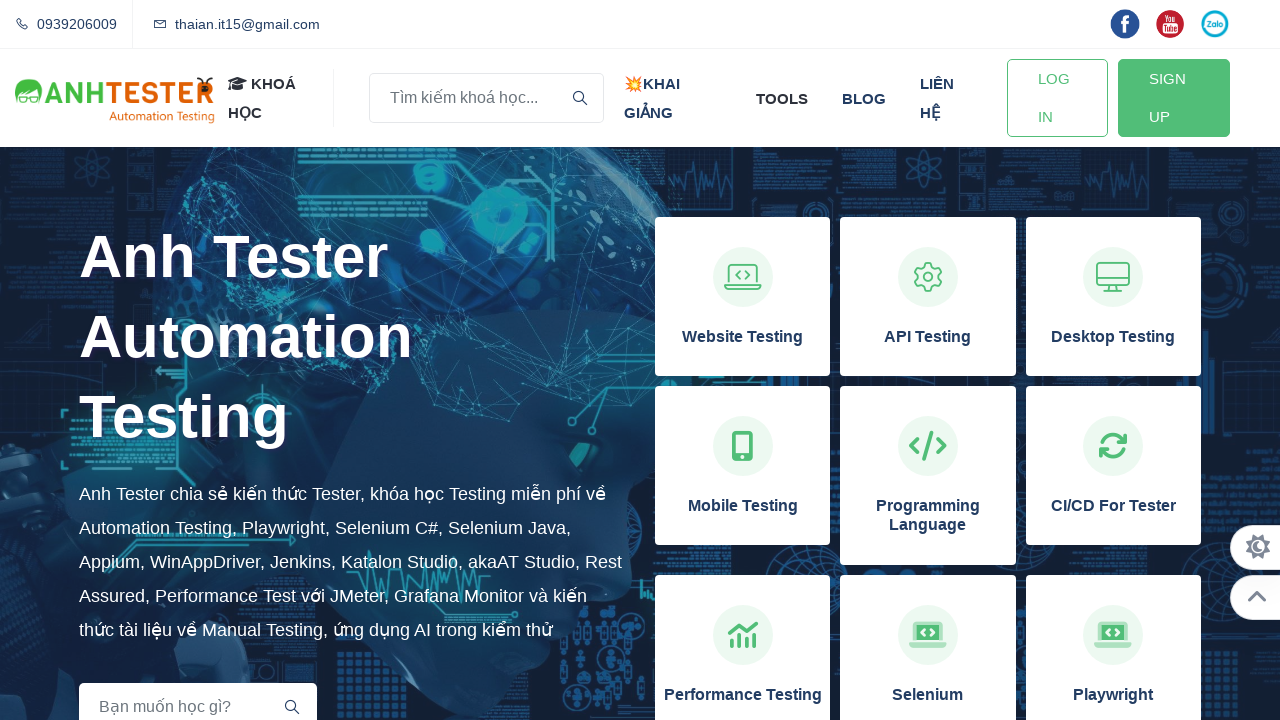

Hovered over login button at (1057, 98) on #btn-login
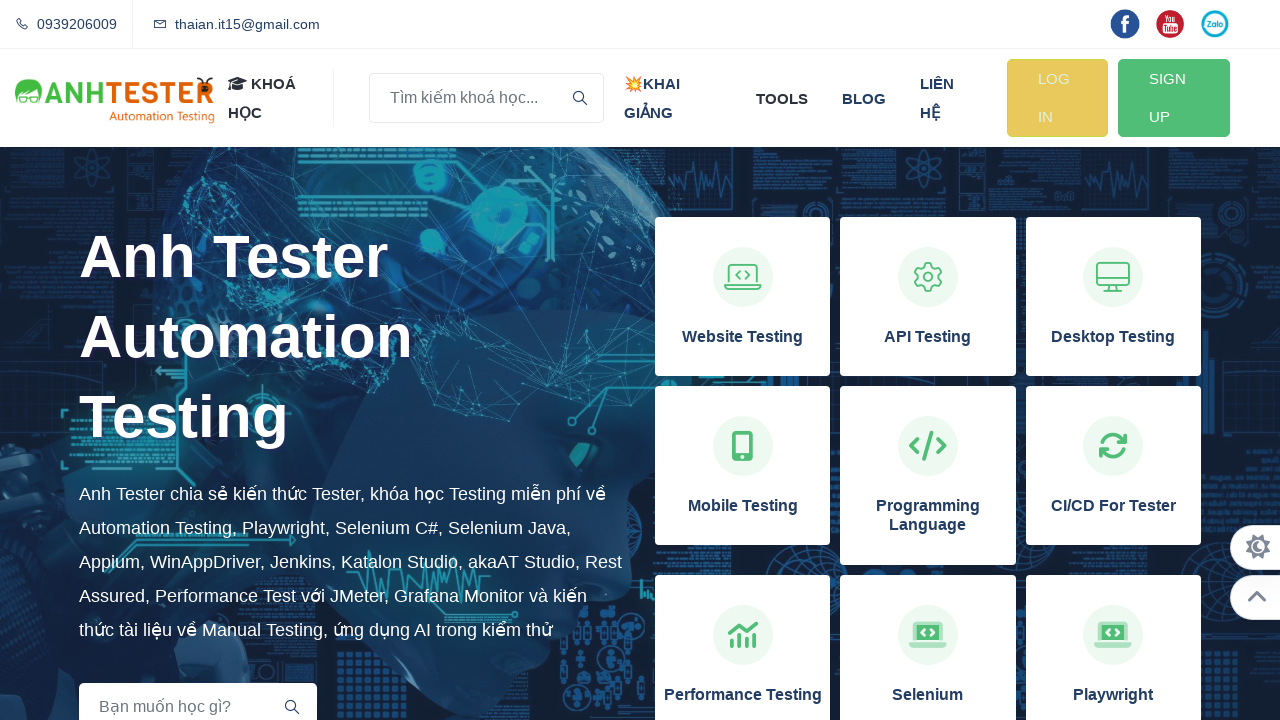

Clicked login button at (1057, 98) on #btn-login
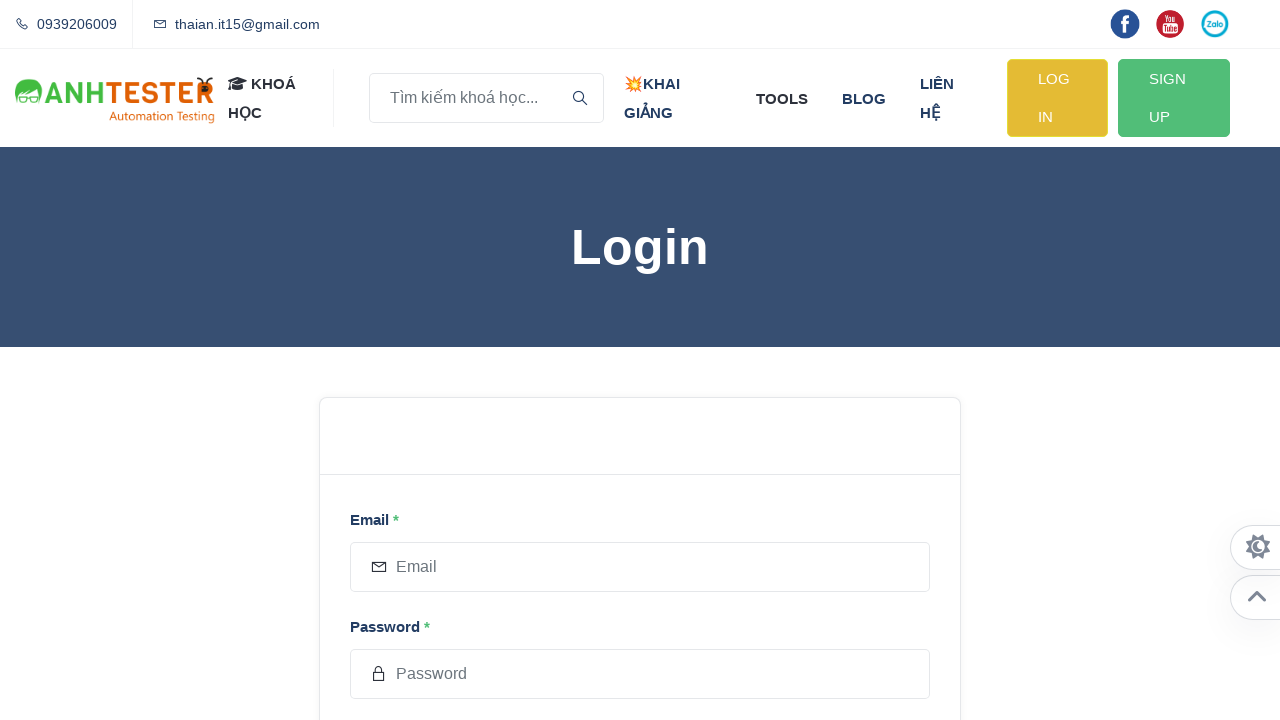

Waited 2 seconds for action to complete
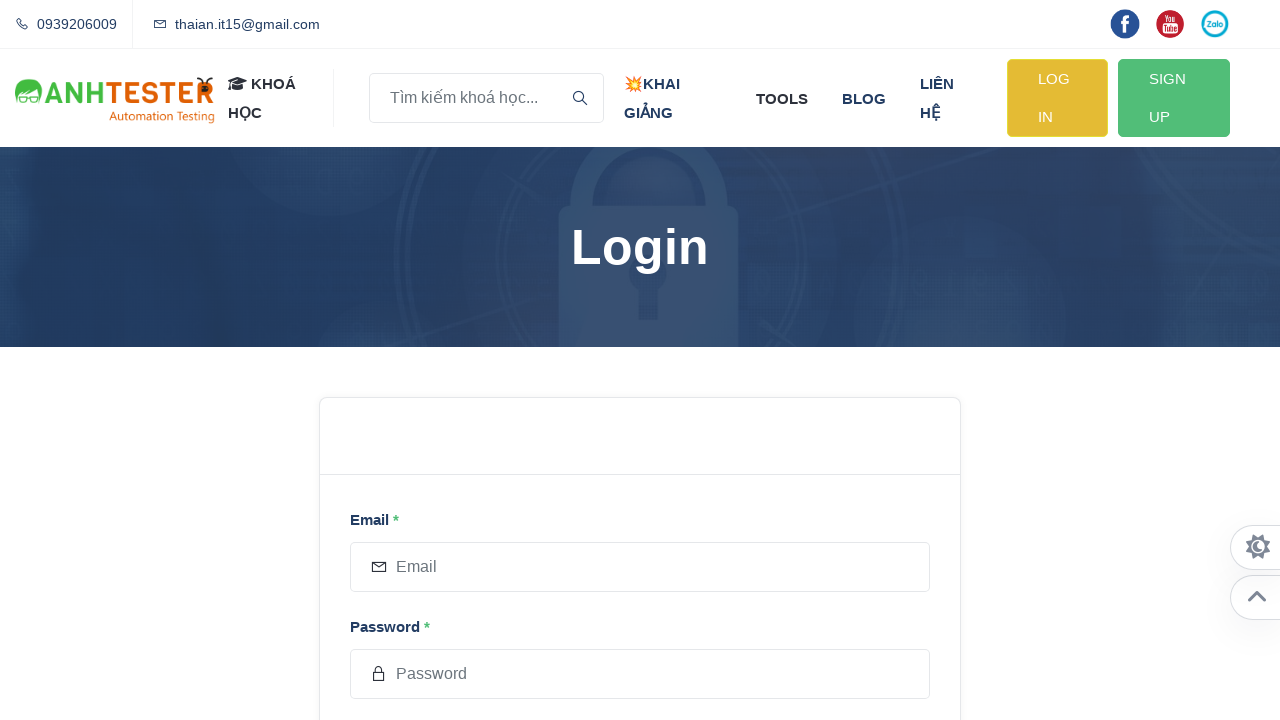

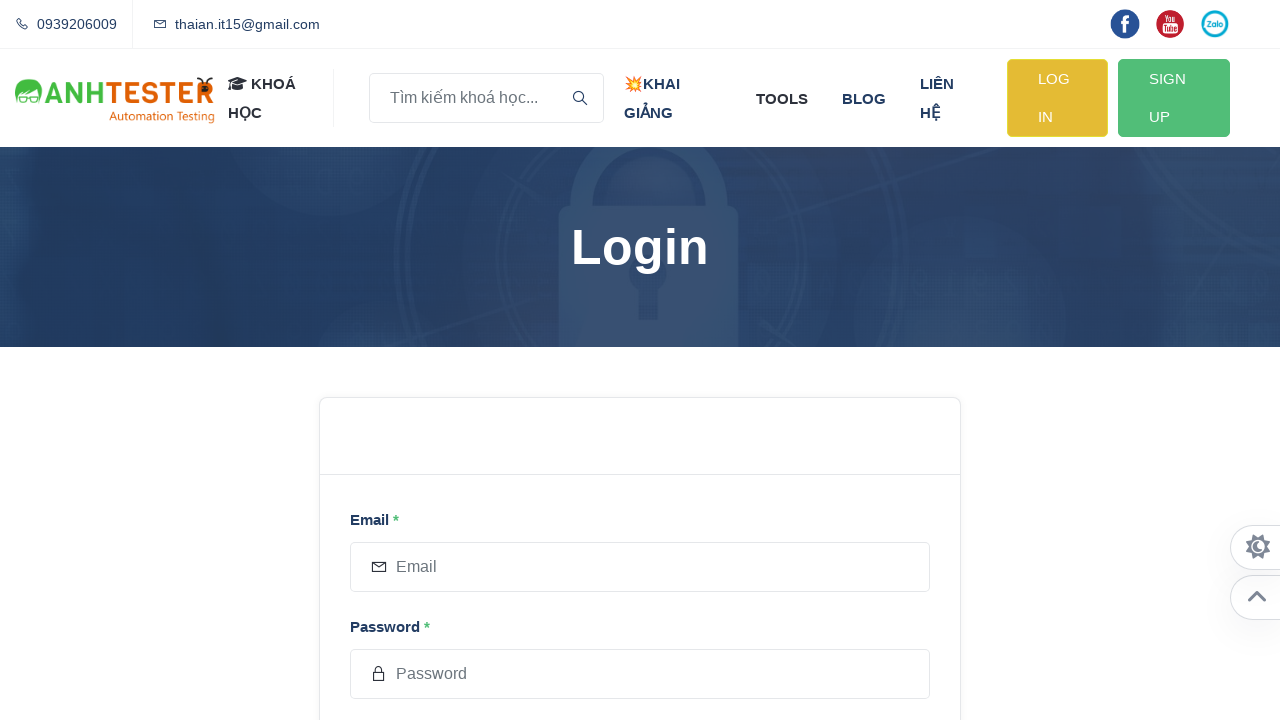